Tests purchasing a single cappuccino from a coffee cart app, including adding to cart, checkout, and payment completion

Starting URL: https://seleniumbase.io/coffee/

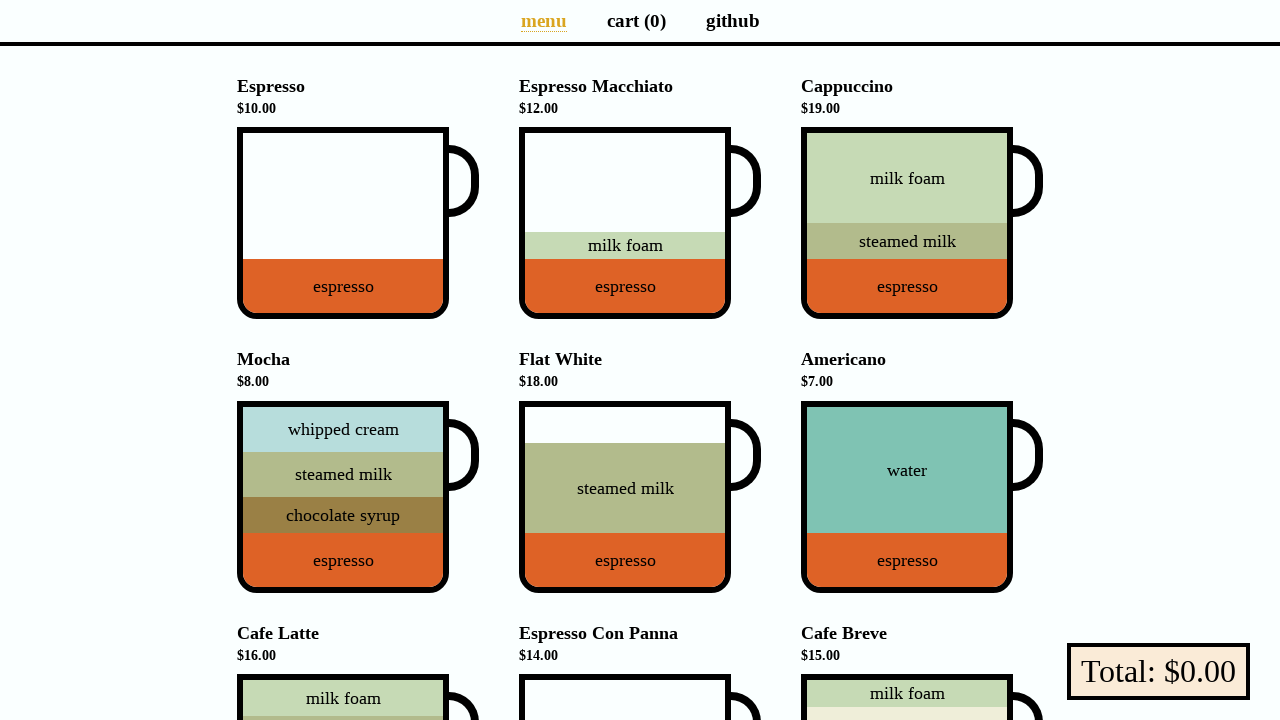

Clicked on Cappuccino to add to cart at (907, 223) on div[data-test="Cappuccino"]
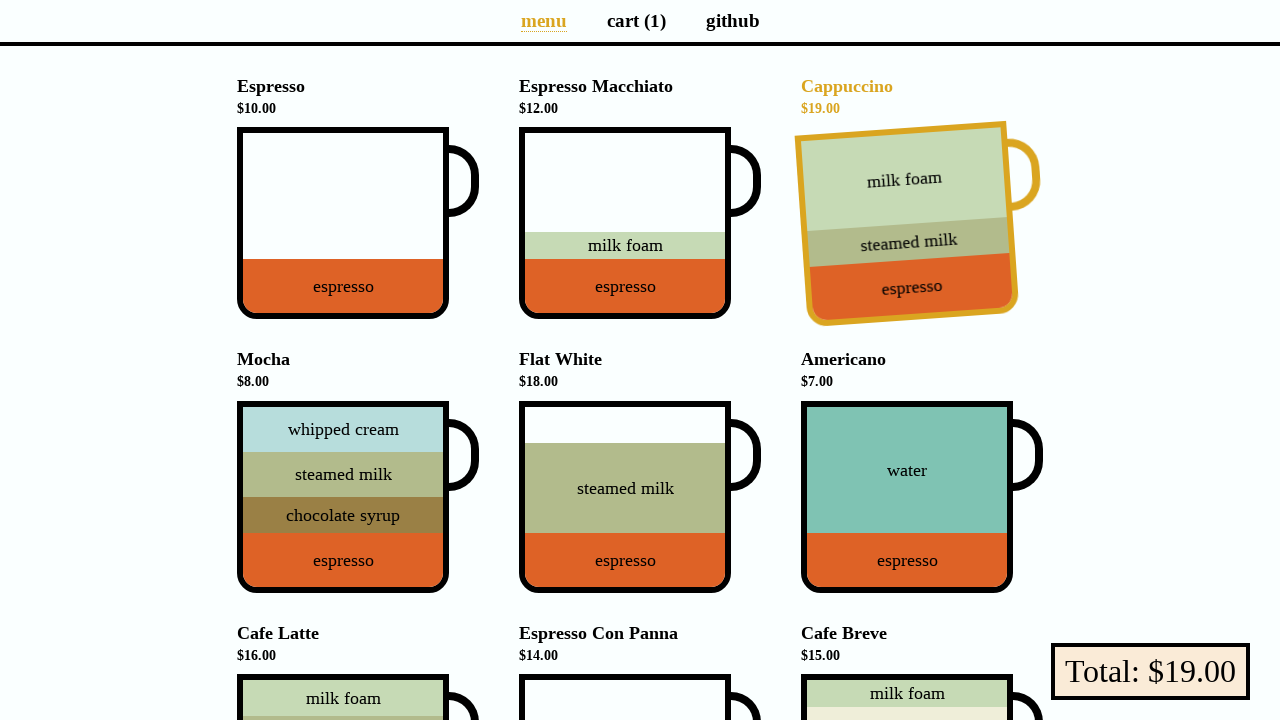

Navigated to cart page at (636, 20) on a[aria-label="Cart page"]
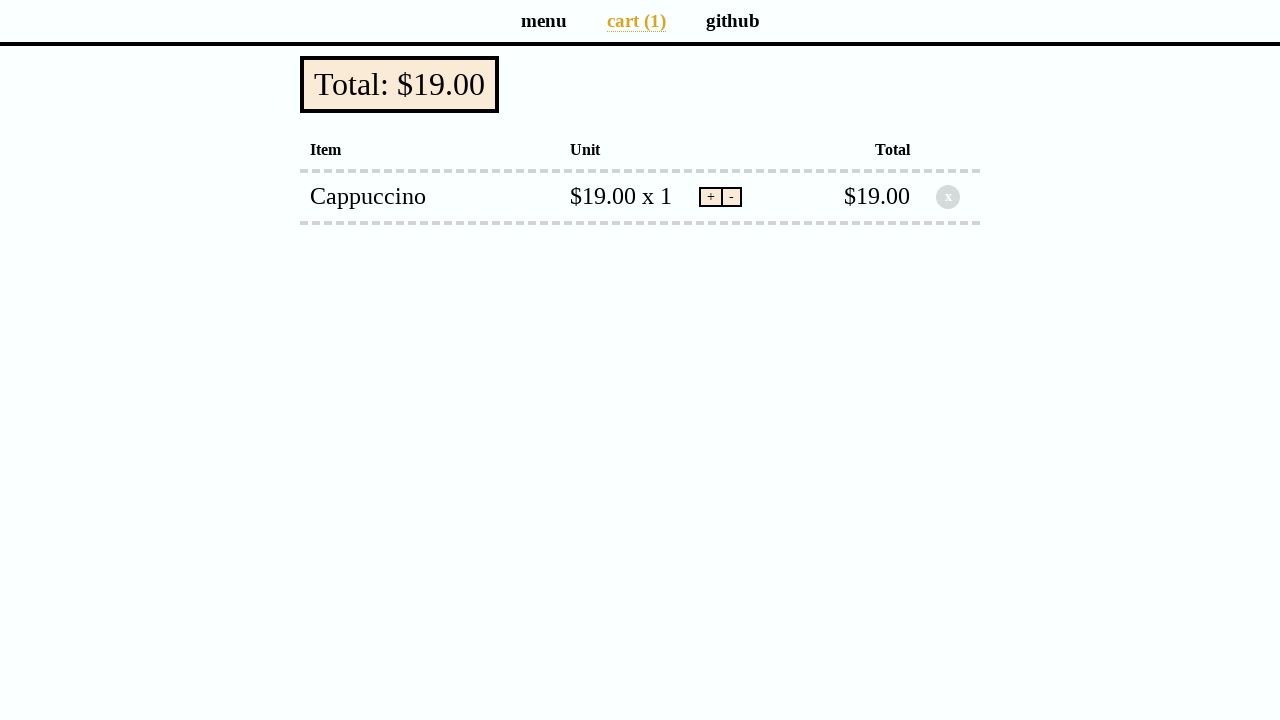

Proceeded to checkout at (400, 84) on button[data-test="checkout"]
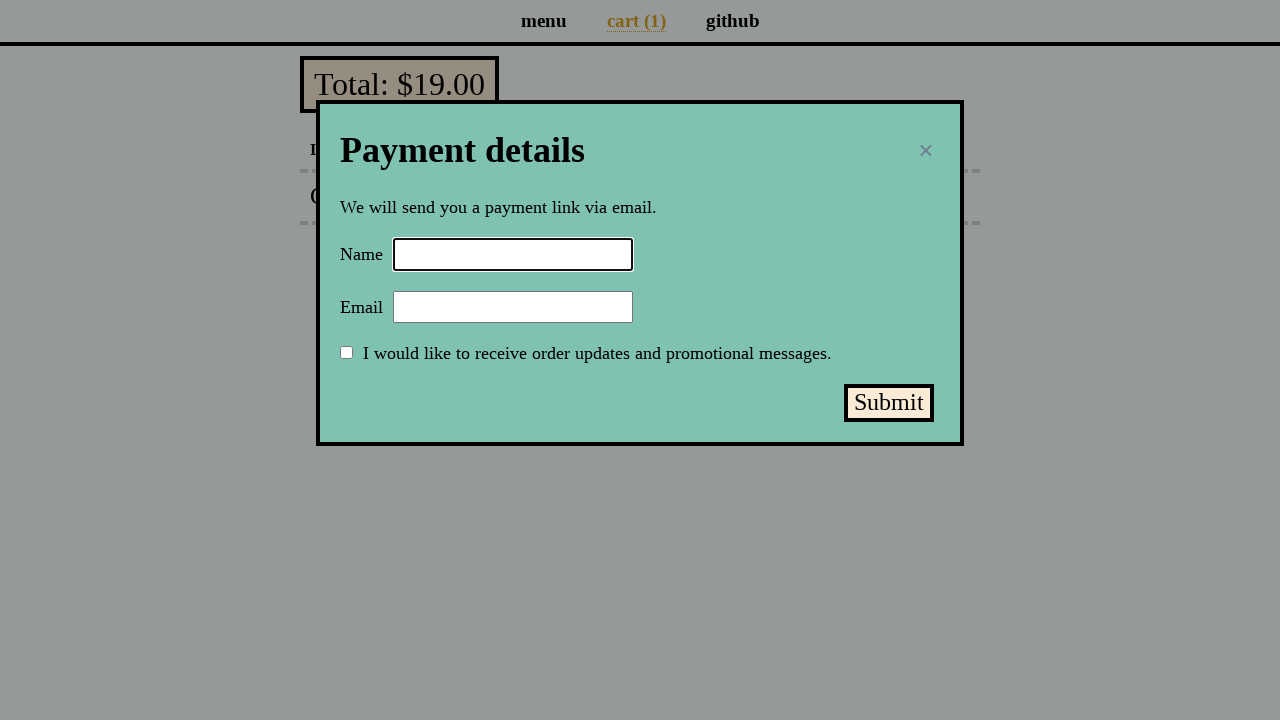

Filled in customer name as 'Selenium Coffee' on input#name
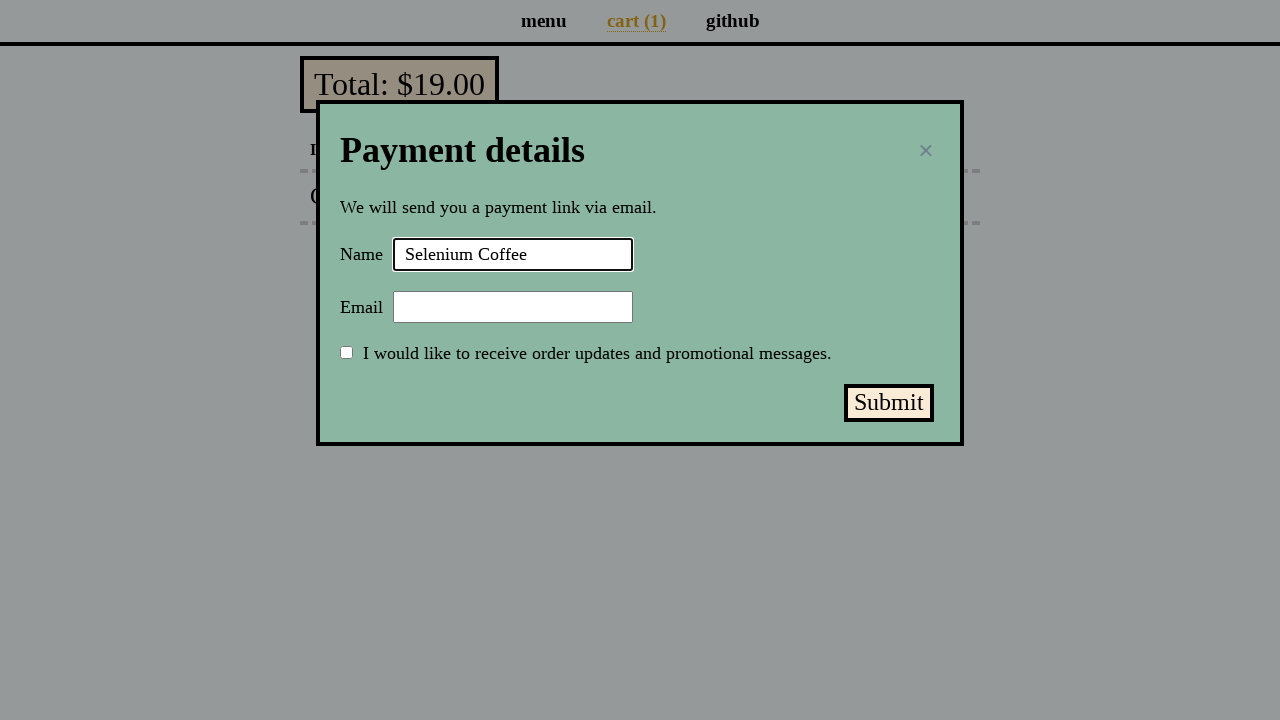

Filled in customer email as 'test@test.test' on input#email
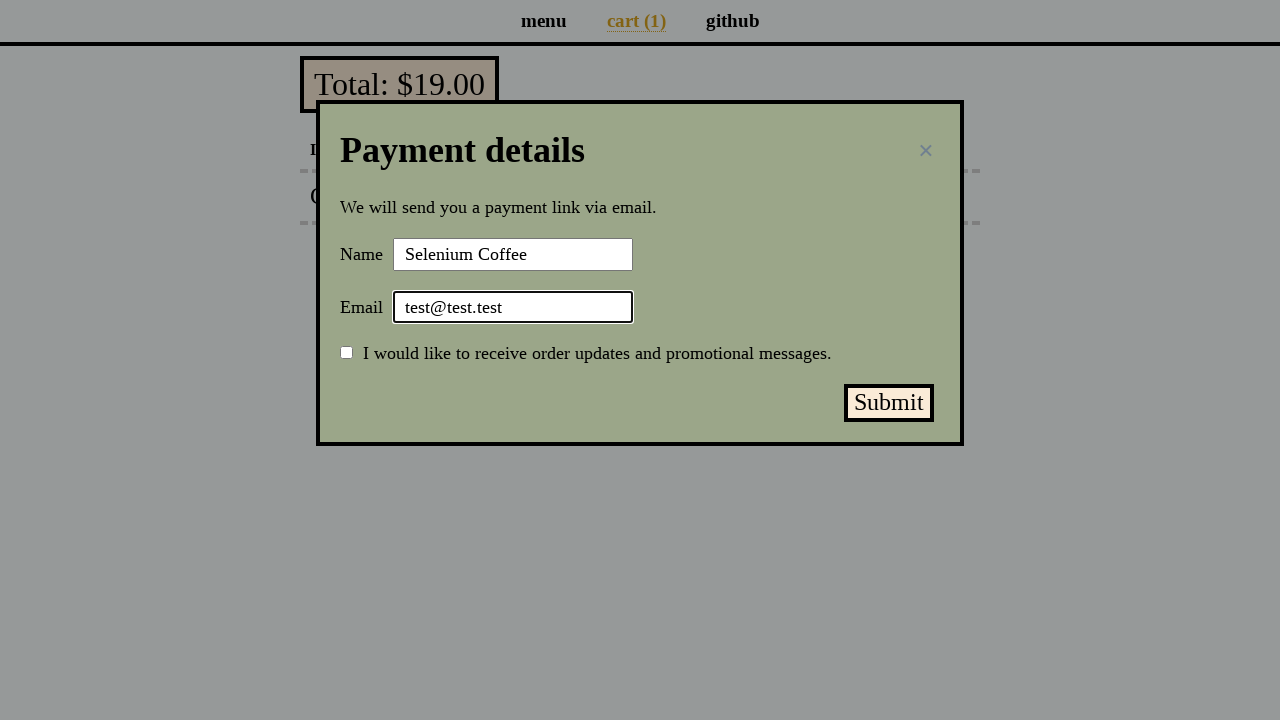

Submitted payment at (889, 403) on button#submit-payment
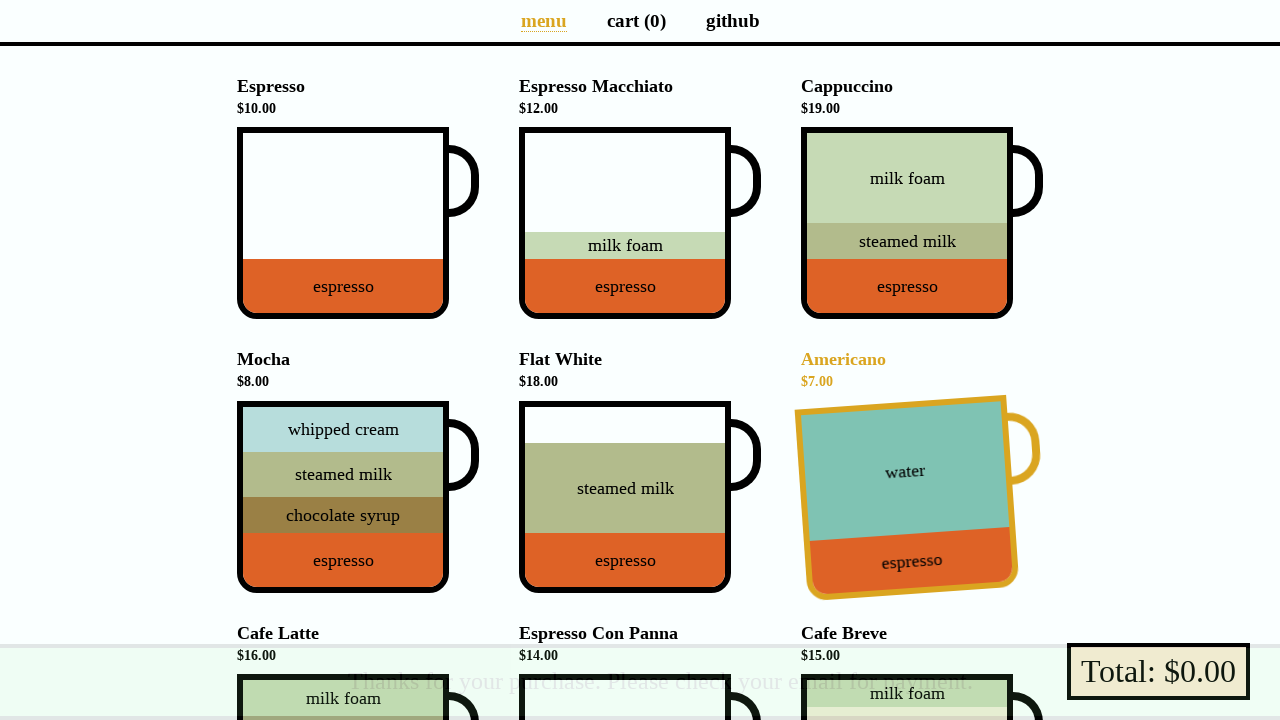

Purchase success message confirmed
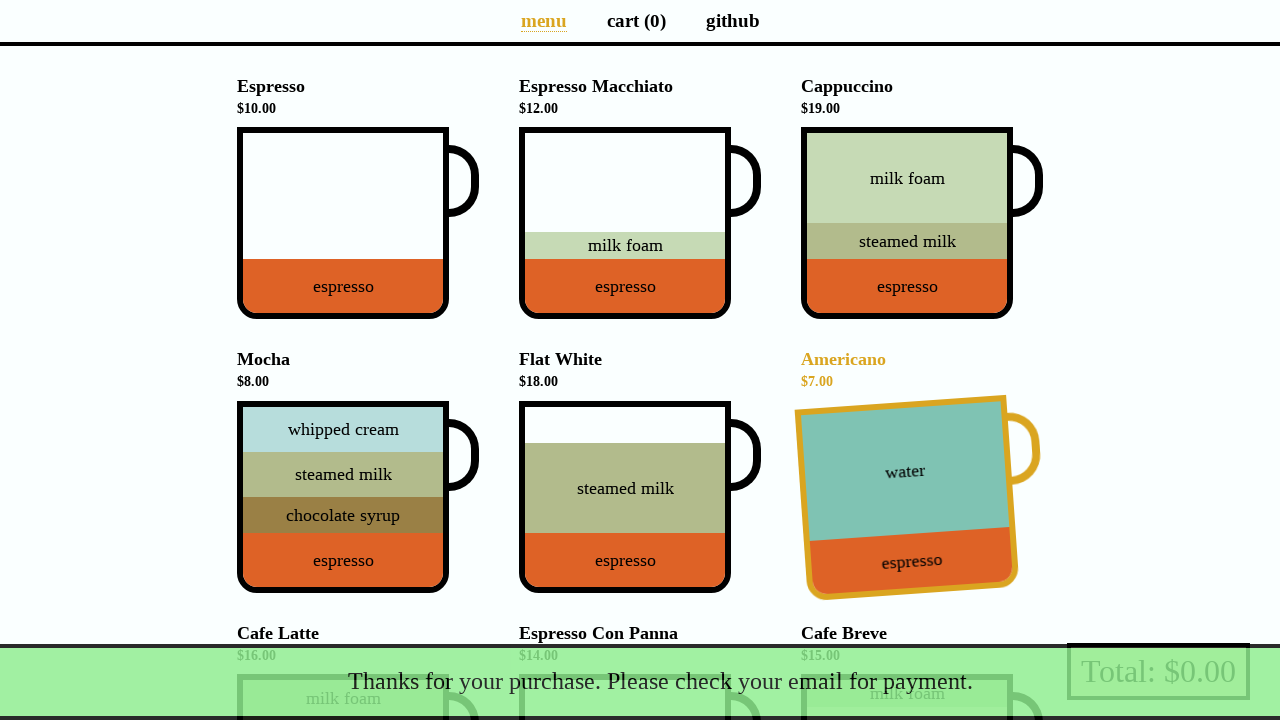

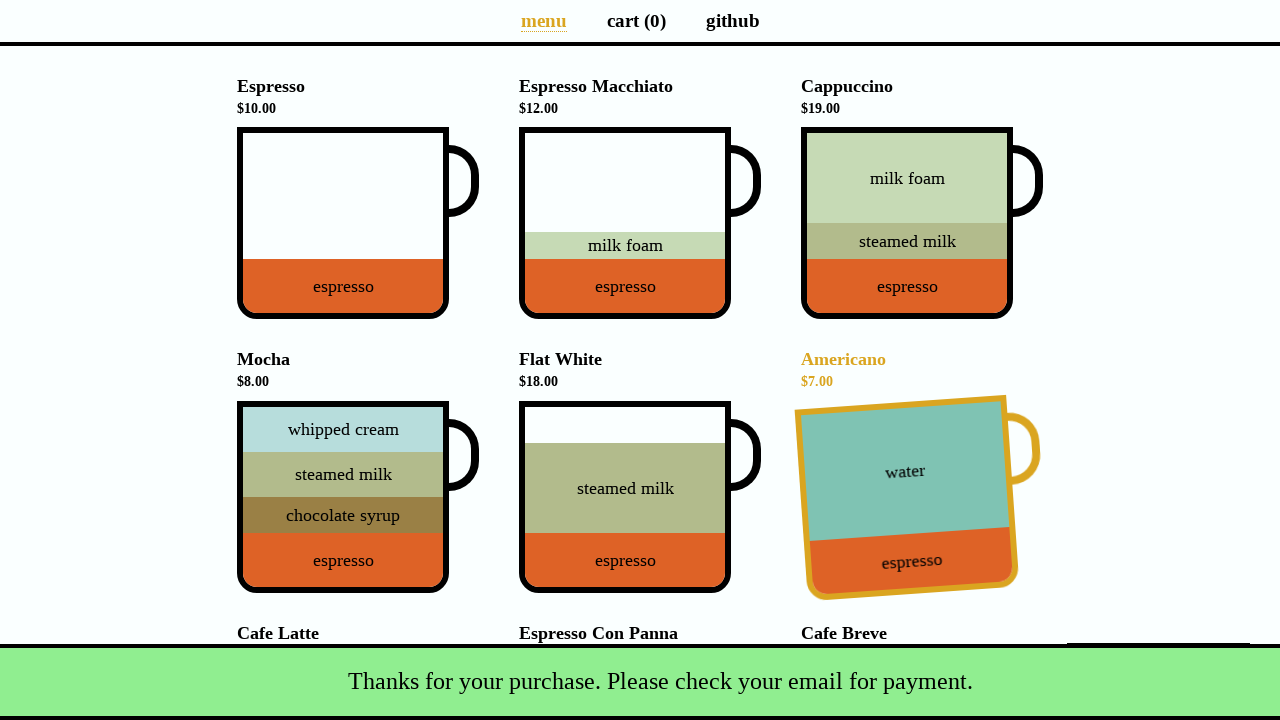